Verifies that the submit button becomes enabled when both Name and Password fields are filled

Starting URL: https://d3pv22lioo8876.cloudfront.net/tiptop/

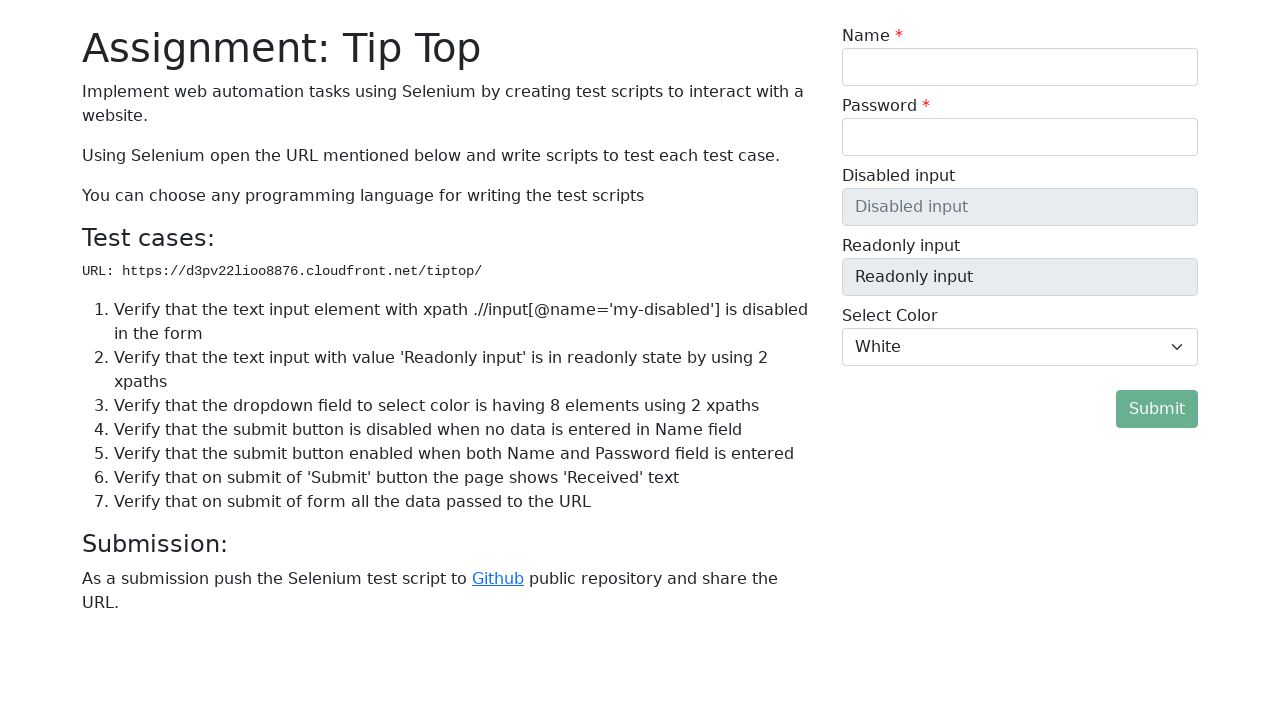

Cleared Name field on //input[@id='my-name-id']
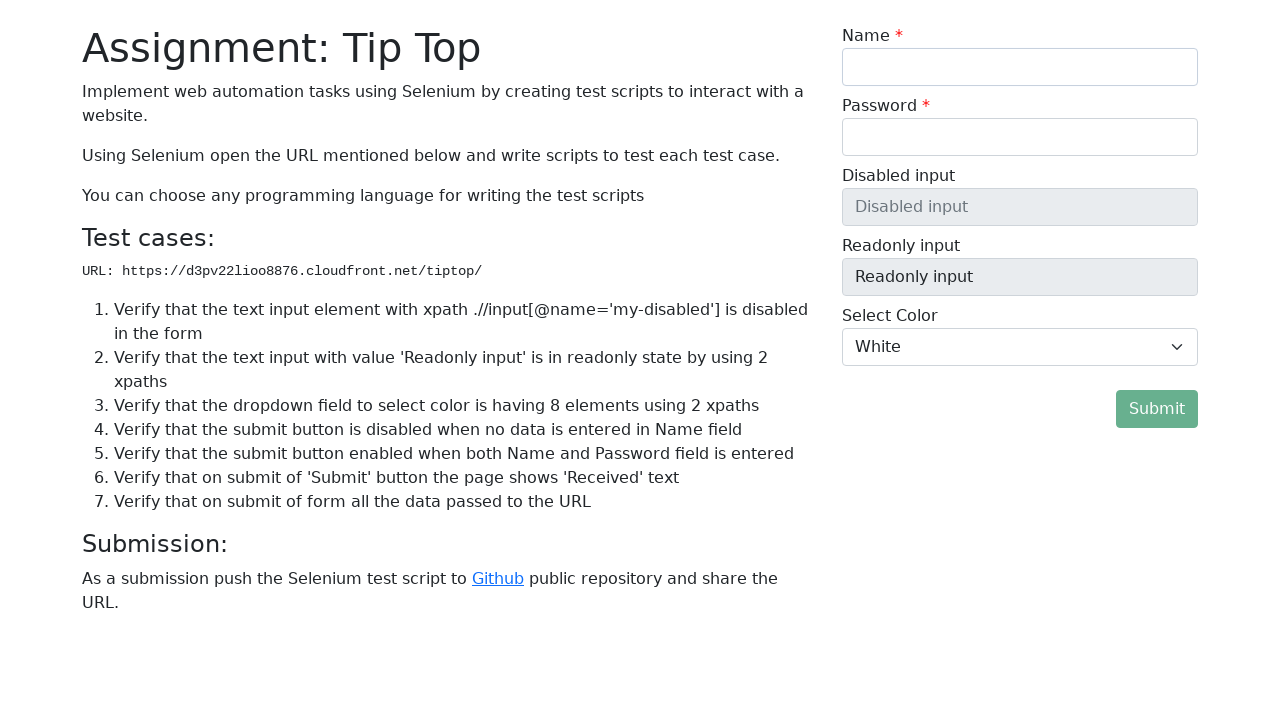

Cleared Password field on //input[@id='my-password-id']
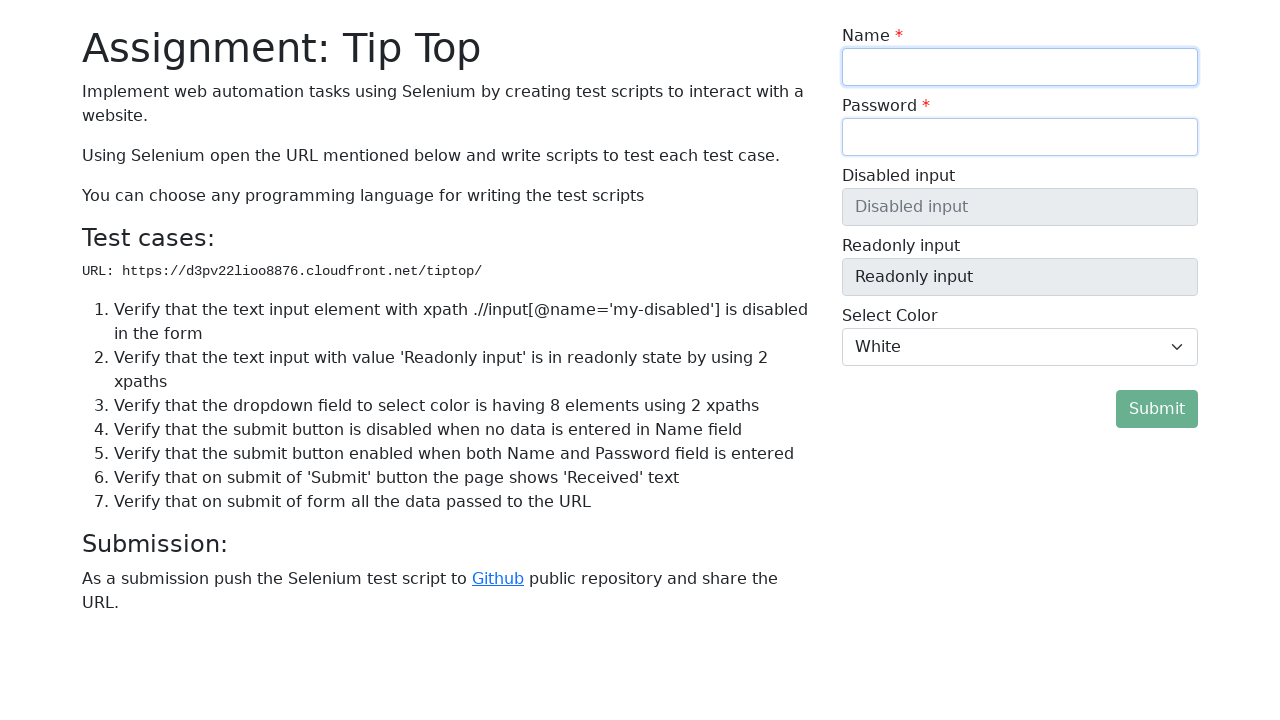

Filled Name field with 'Test Name' on //input[@id='my-name-id']
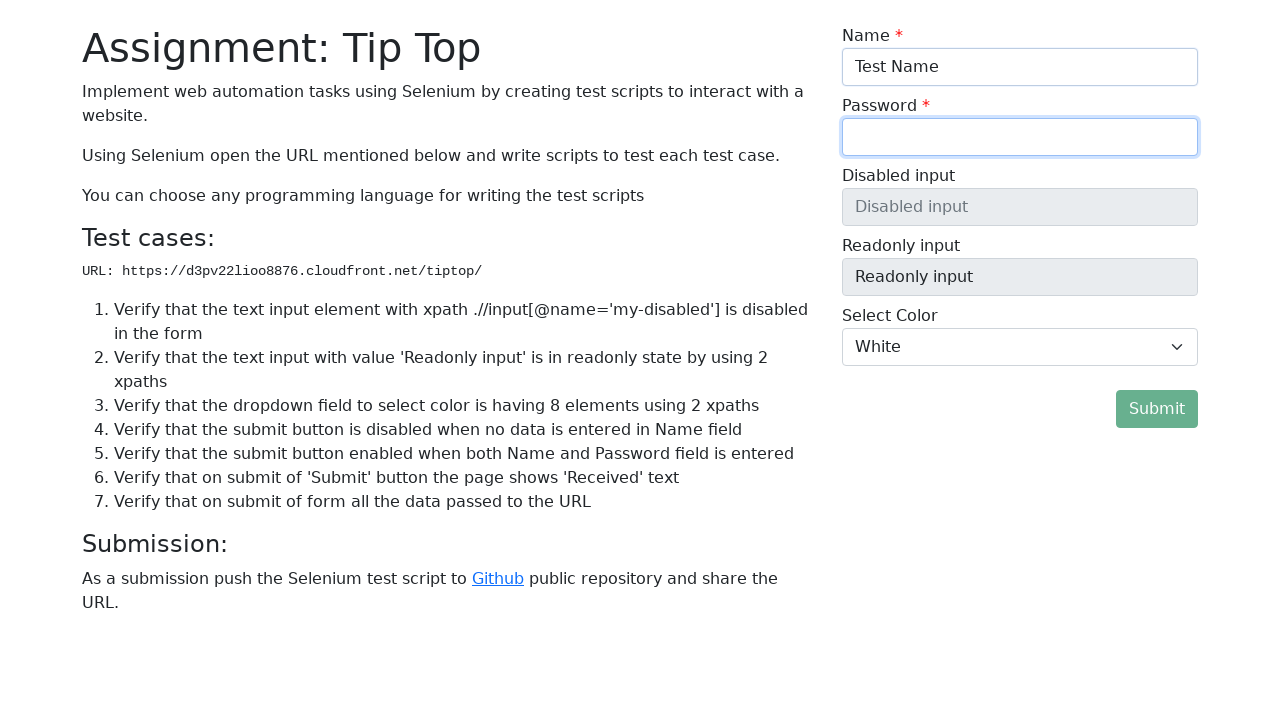

Filled Password field with 'Test Password' on //input[@id='my-password-id']
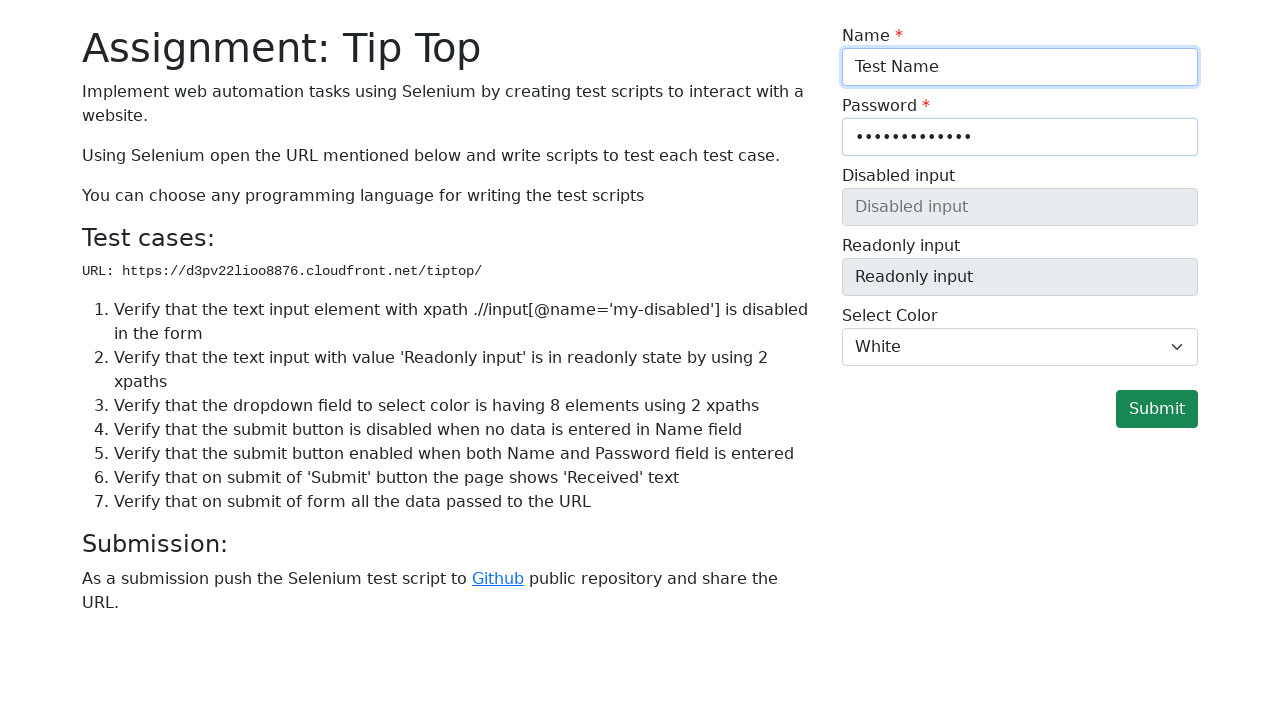

Located submit button element
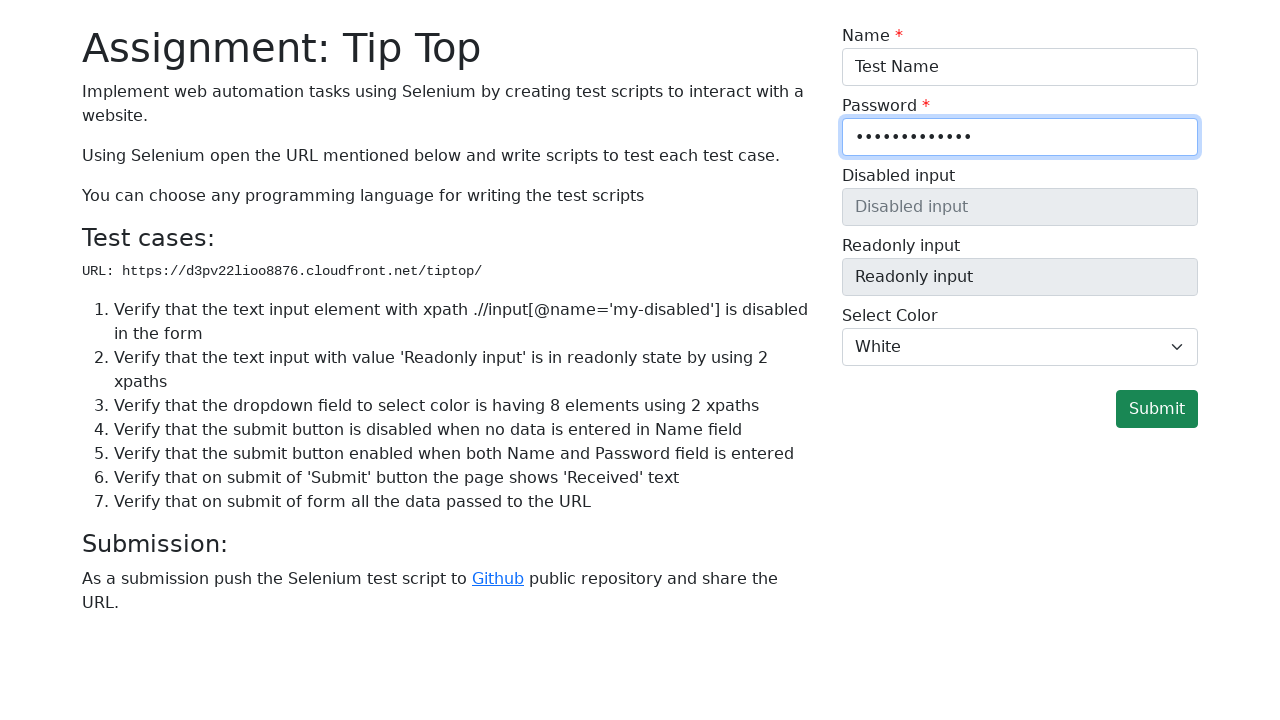

Verified submit button is enabled with both fields filled
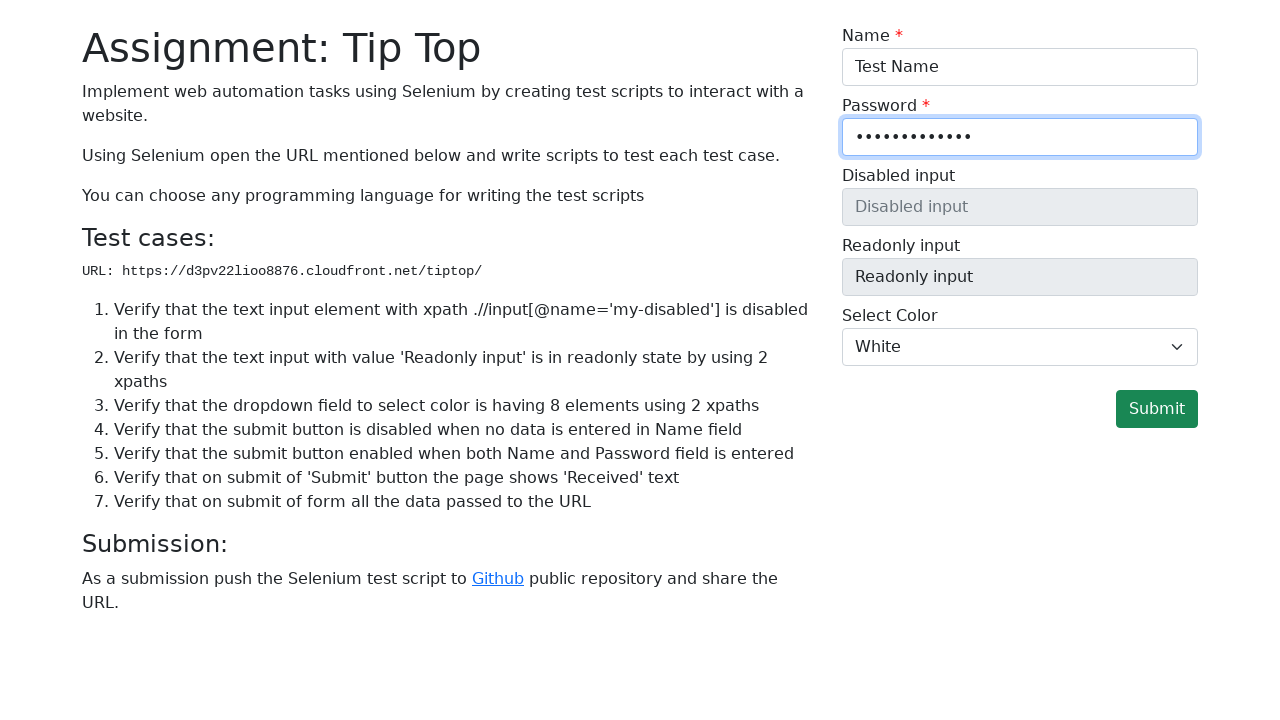

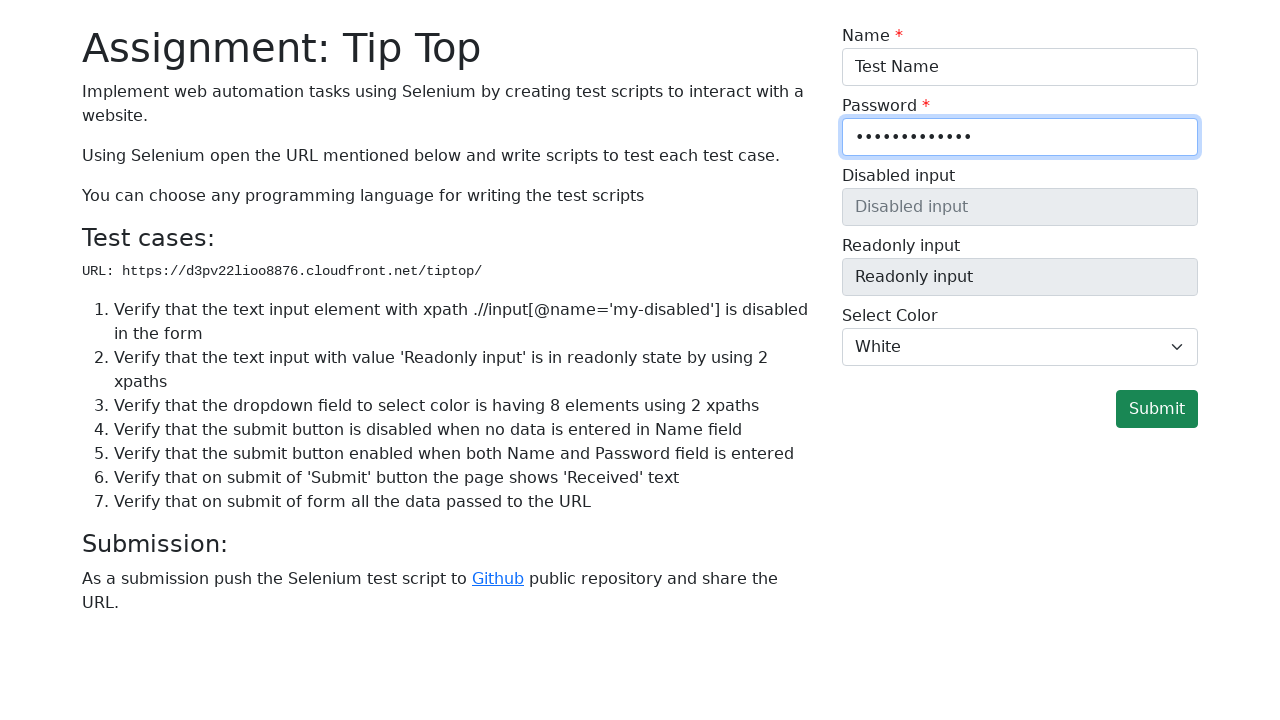